Tests registration form validation by entering mismatched password and confirm password values and verifying the password mismatch error message appears

Starting URL: https://alada.vn/tai-khoan/dang-ky.html

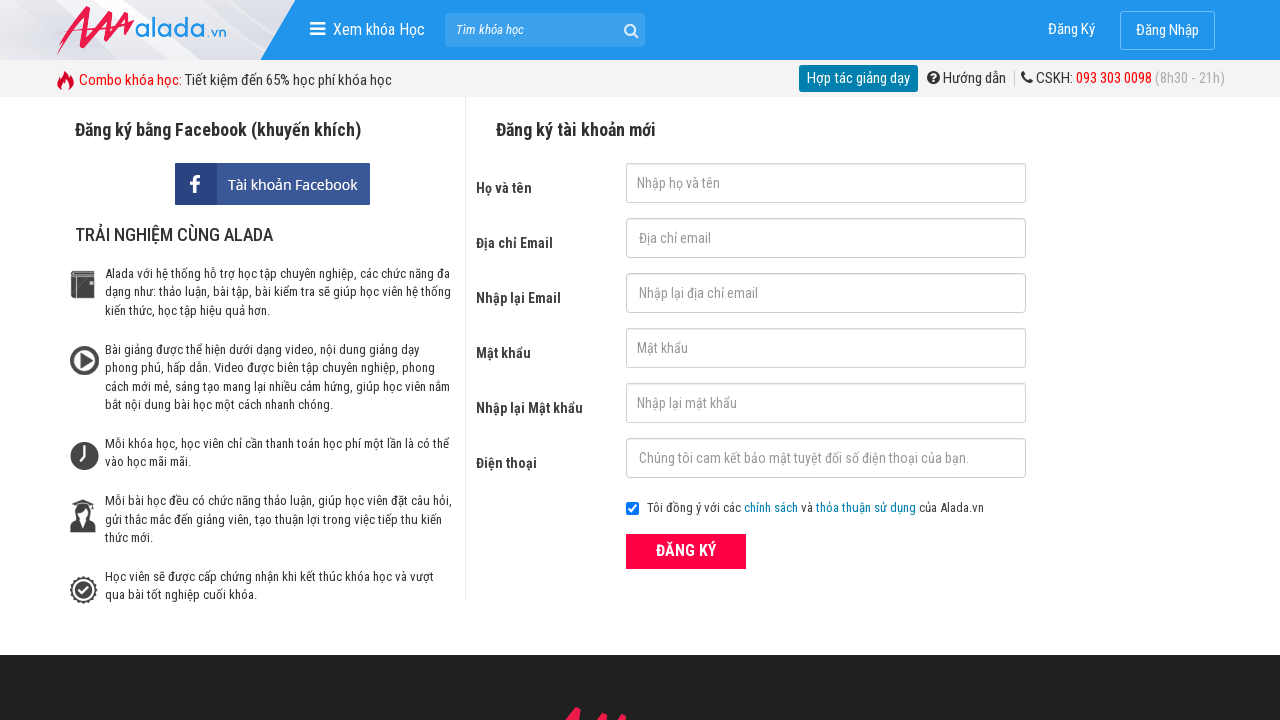

Cleared first name field on input#txtFirstname
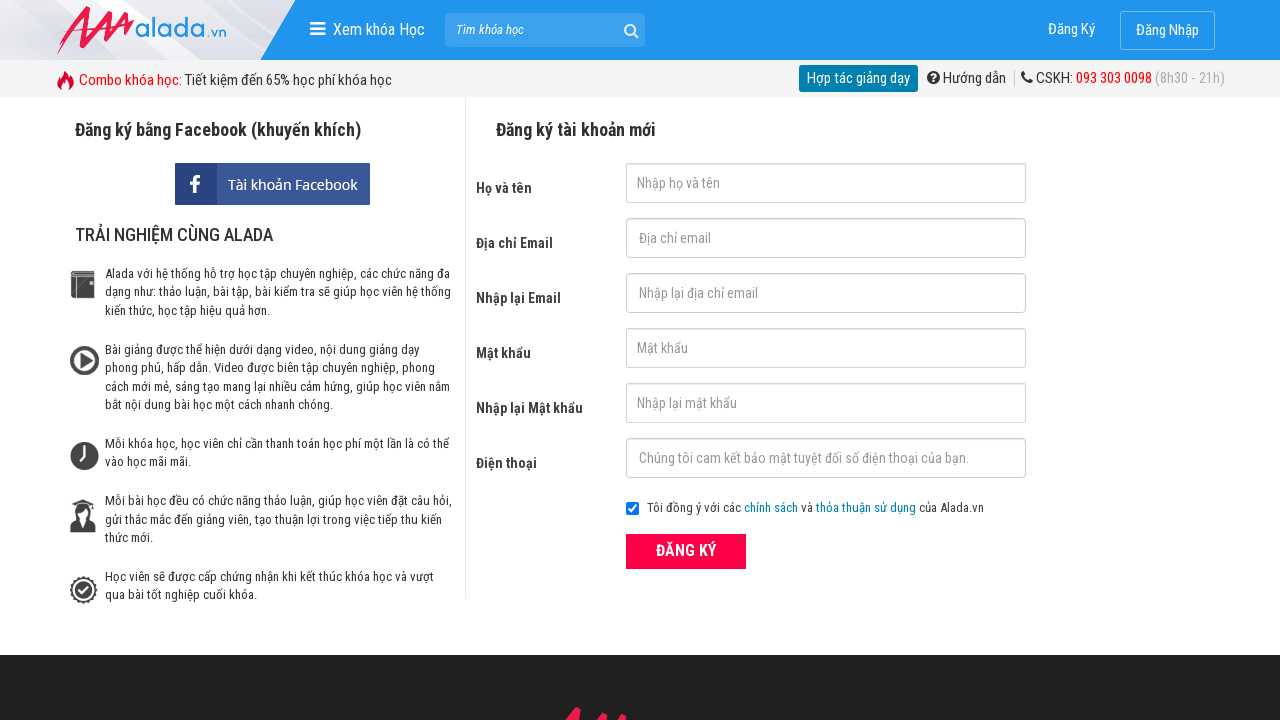

Cleared email field on input#txtEmail
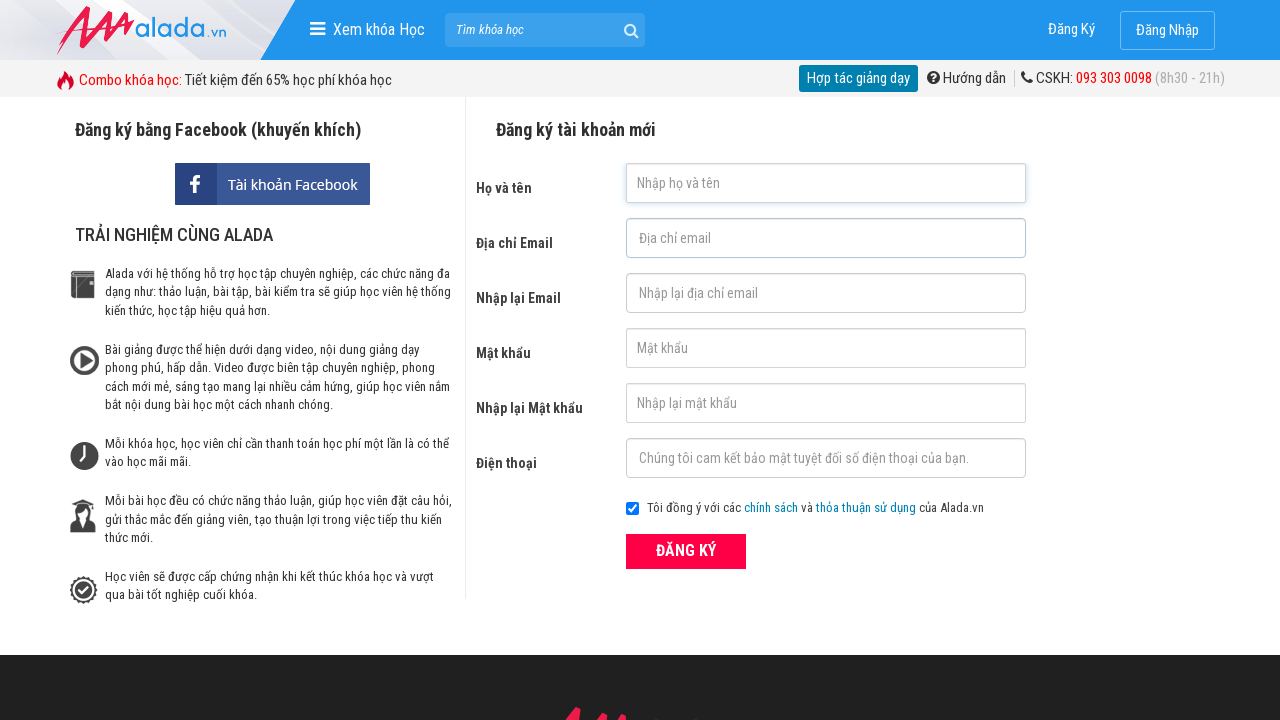

Cleared confirm email field on input#txtCEmail
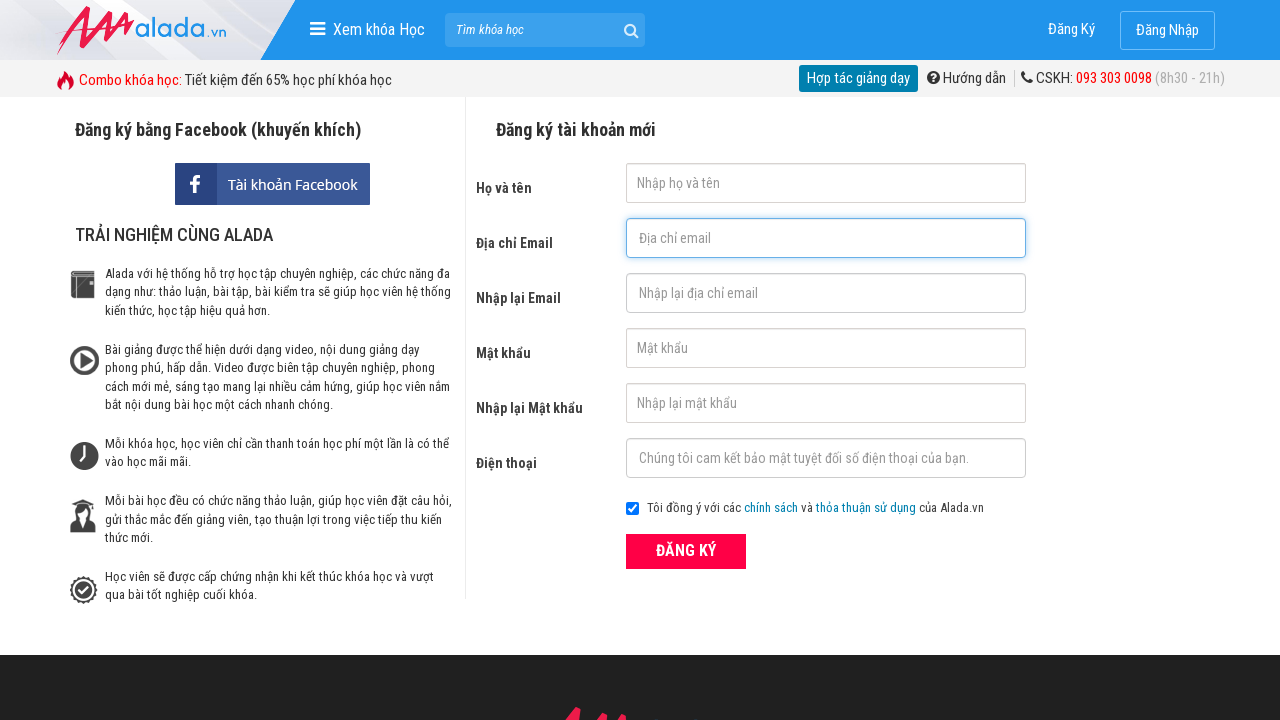

Cleared password field on input#txtPassword
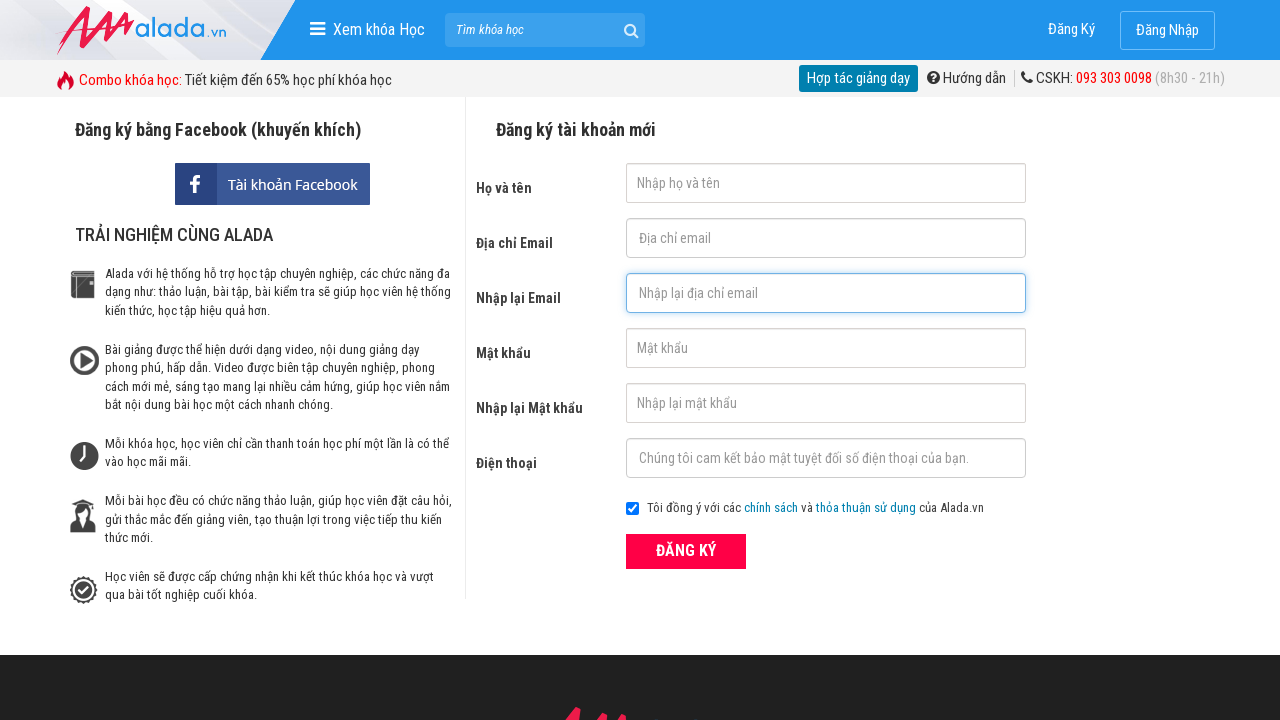

Cleared confirm password field on input#txtCPassword
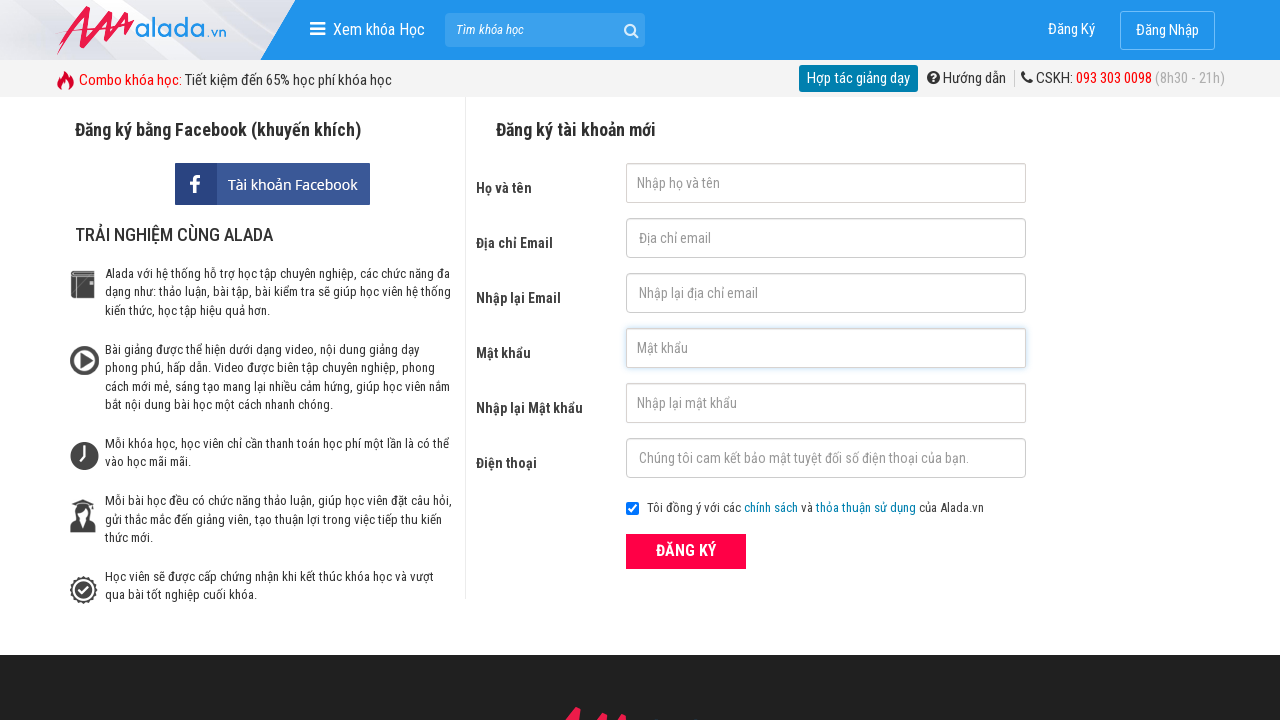

Cleared phone field on input#txtPhone
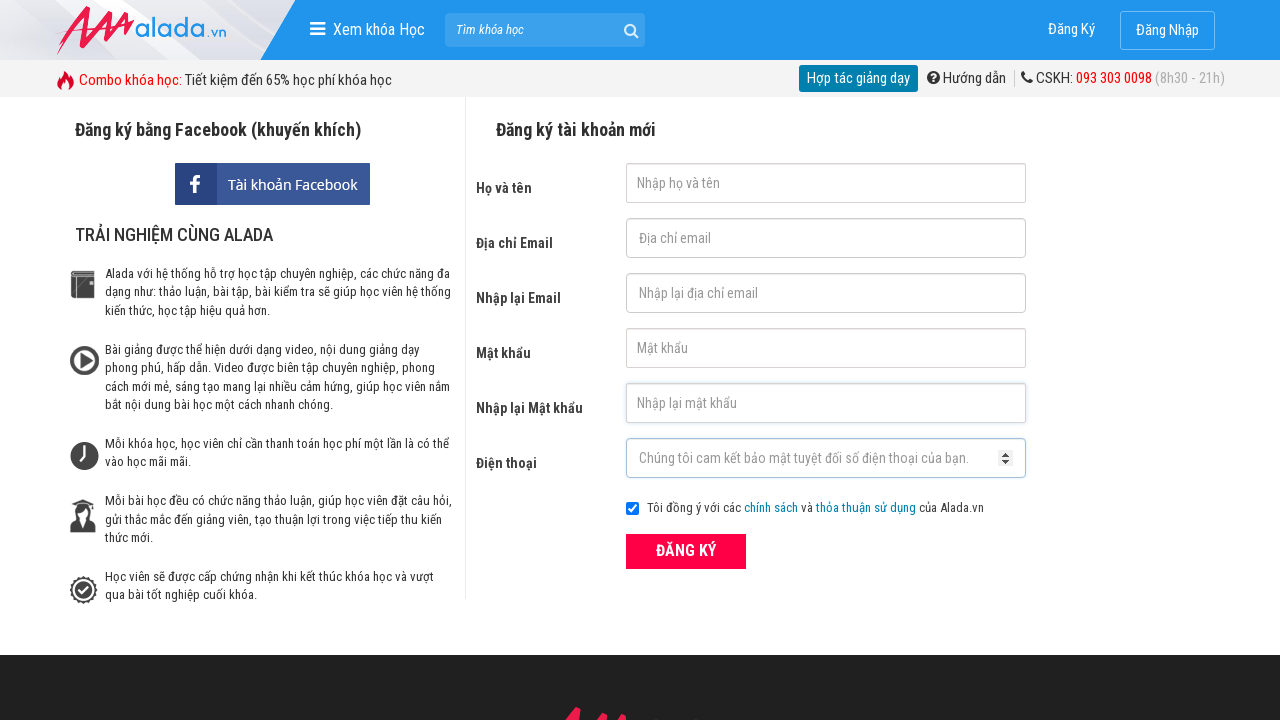

Entered first name 'Pham Quoc Bao' on input#txtFirstname
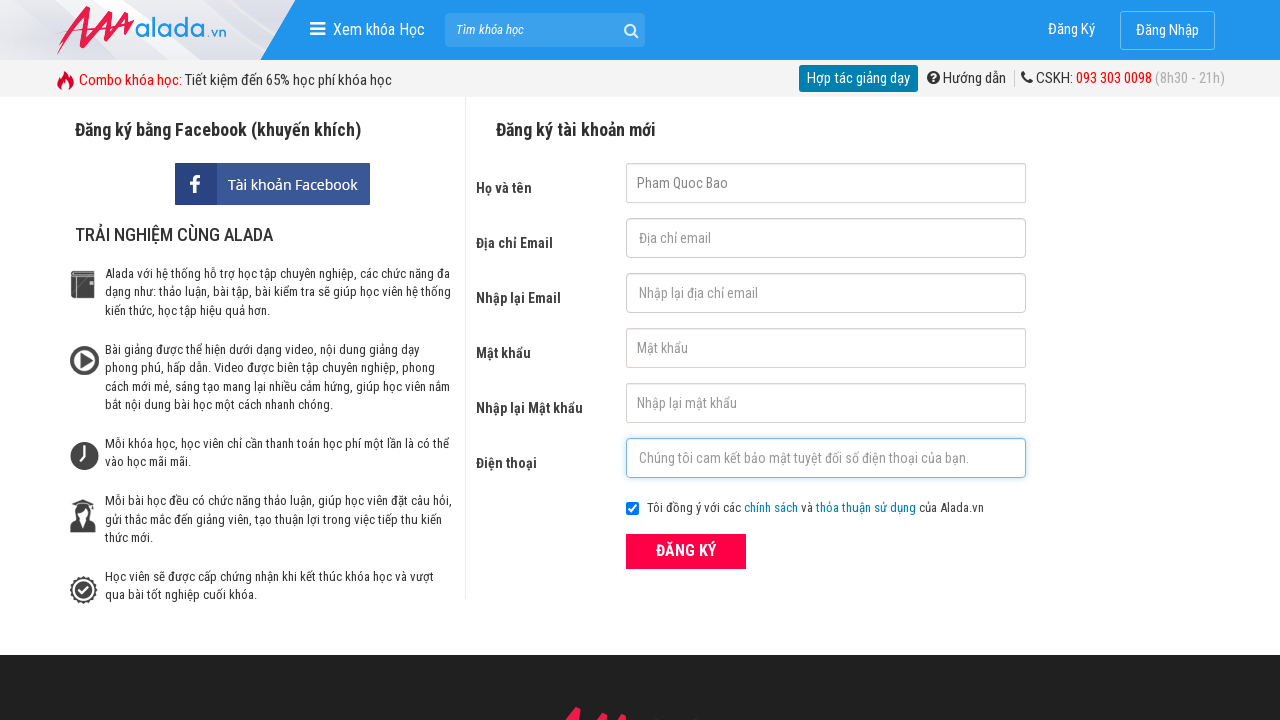

Entered email 'quocbao@gmail.com' on input#txtEmail
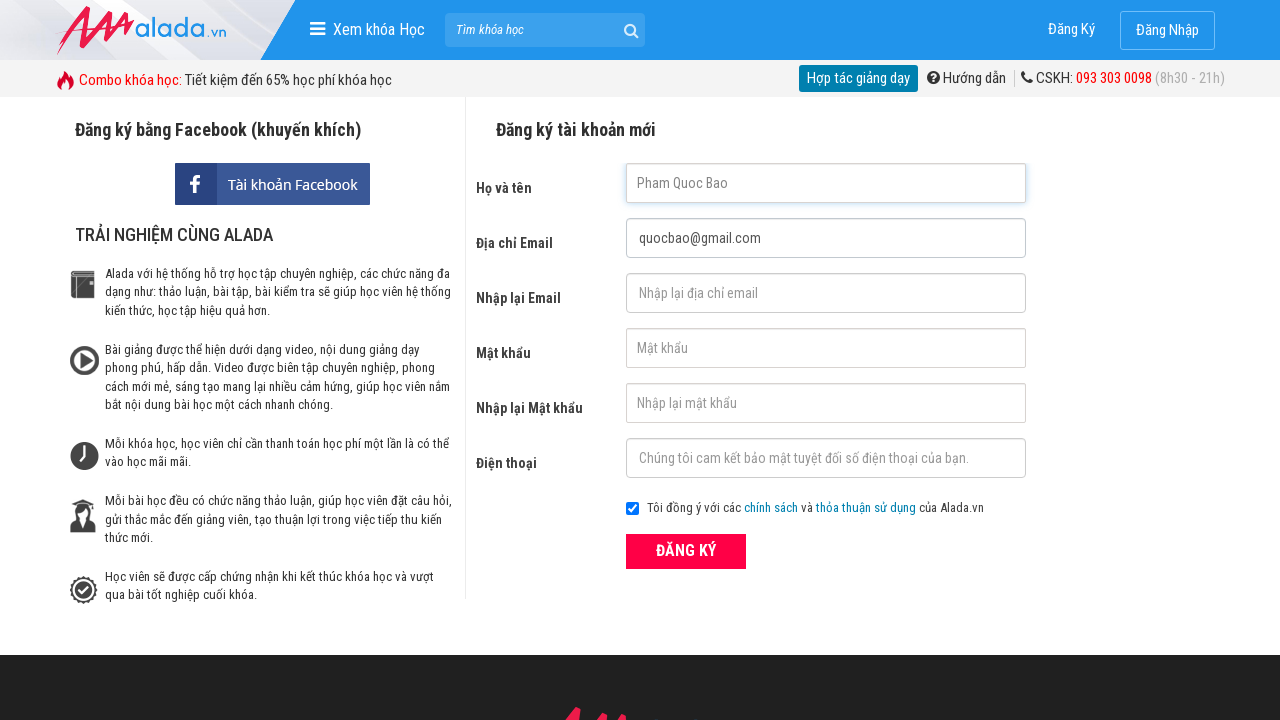

Entered confirm email 'quocbao@gmail.com' on input#txtCEmail
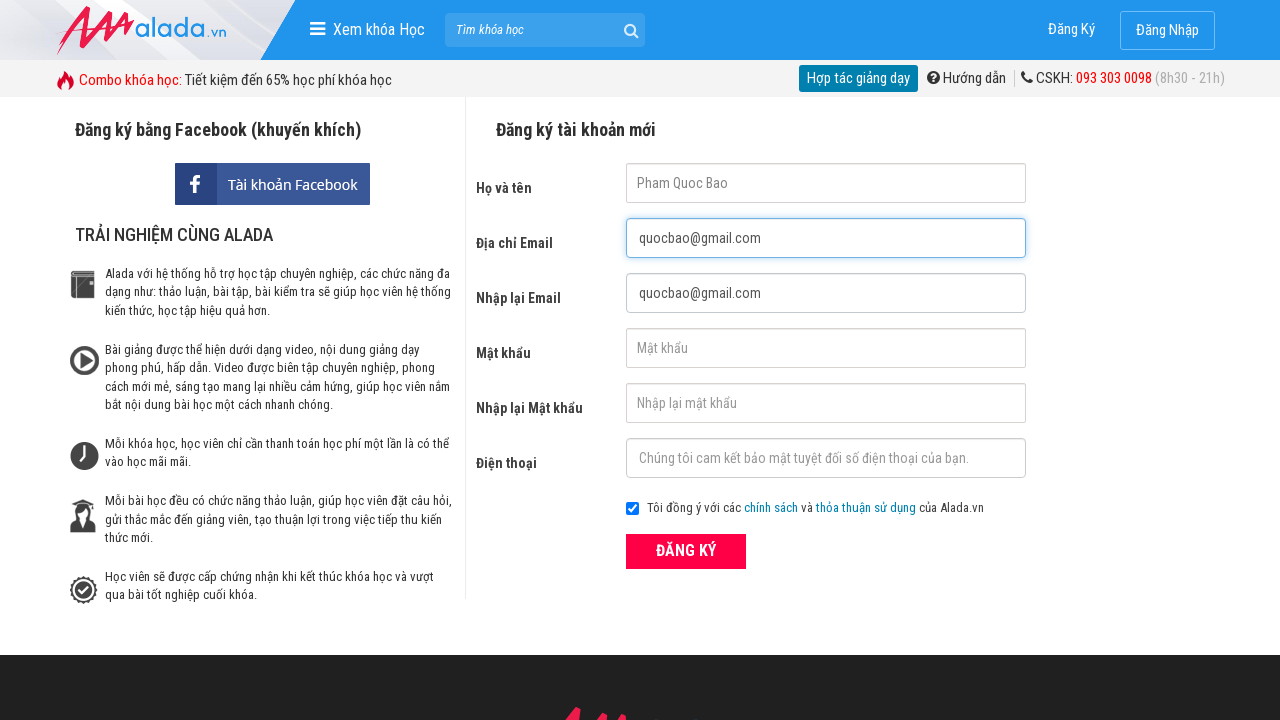

Entered password 'Abc@123' on input#txtPassword
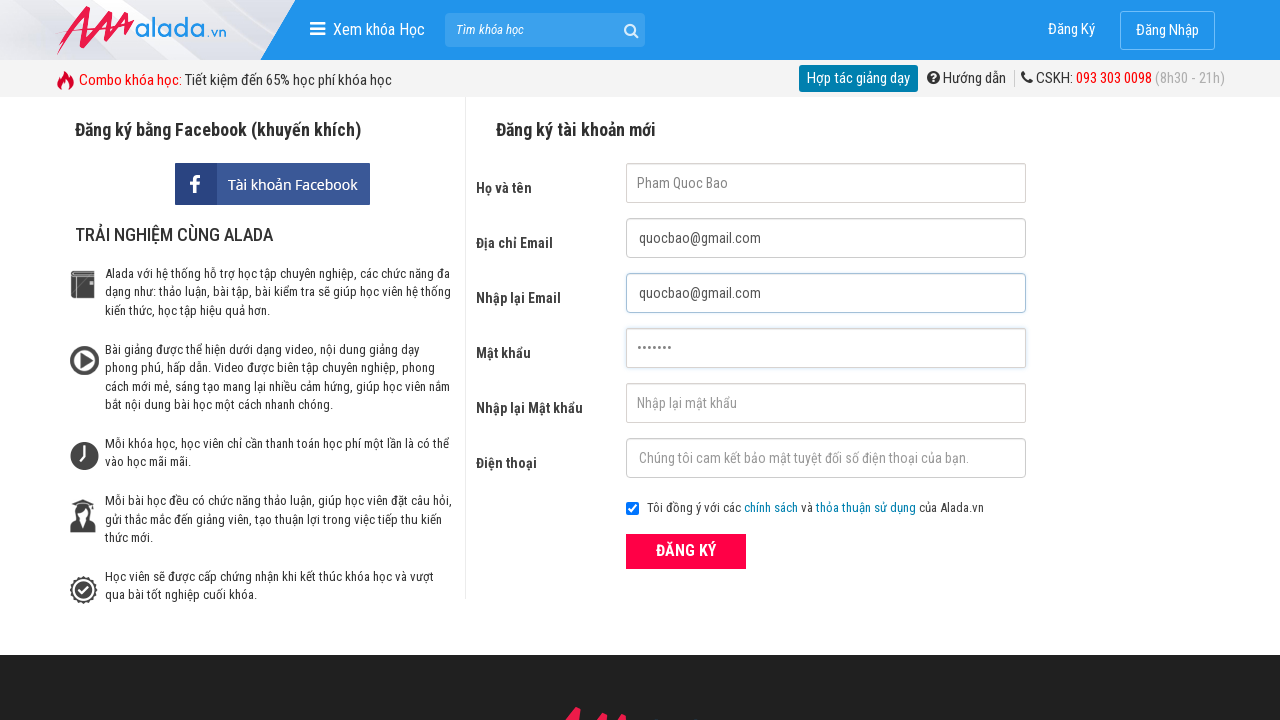

Entered mismatched confirm password 'Abc@124' on input#txtCPassword
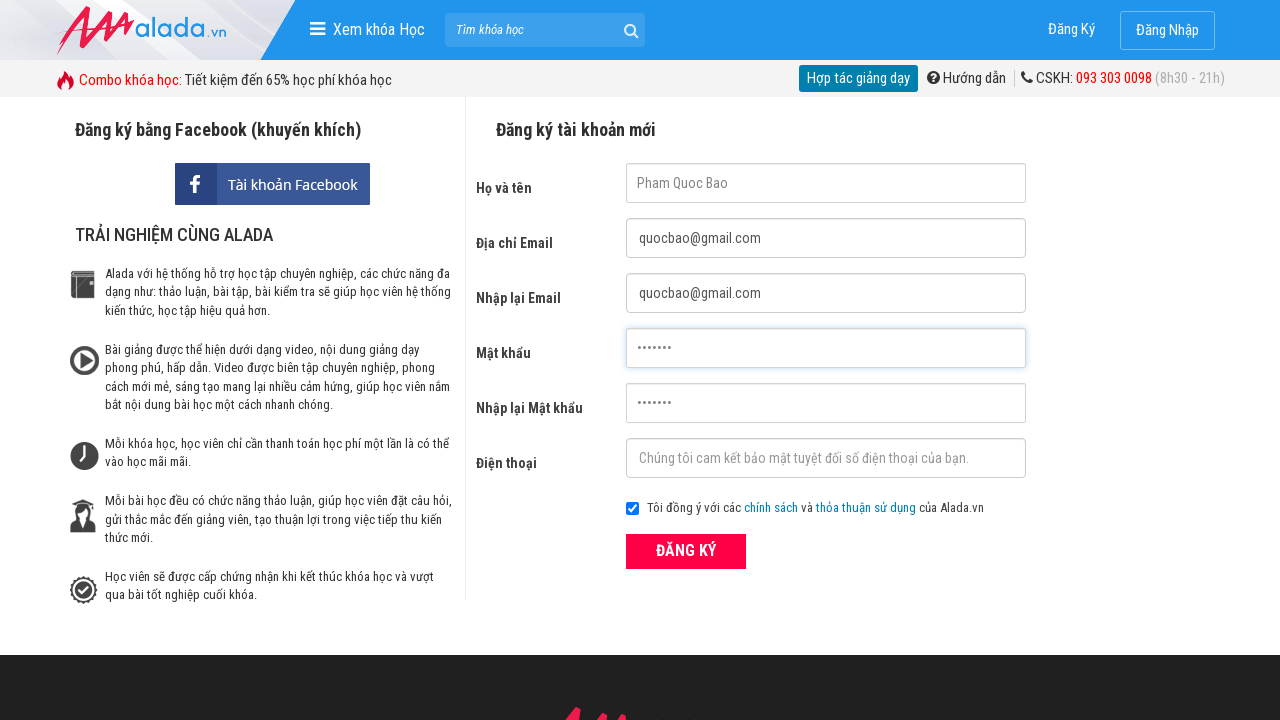

Entered phone number '0987654321' on input#txtPhone
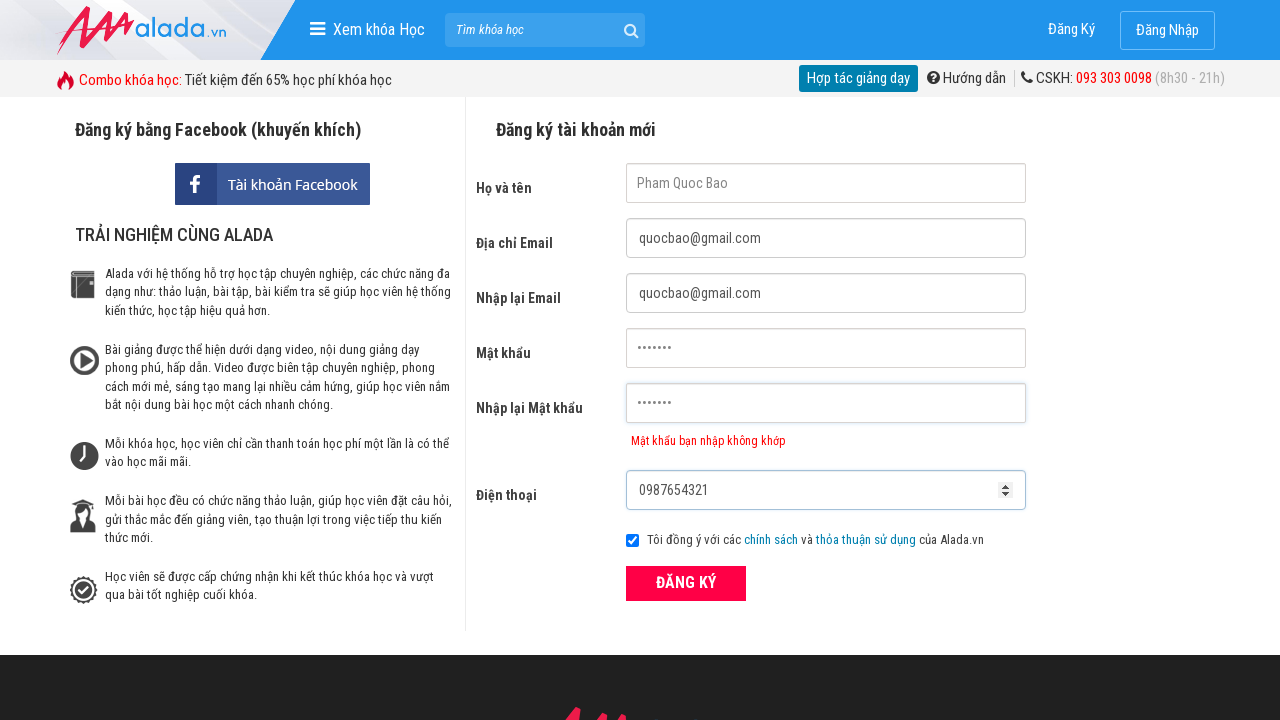

Clicked submit button to register at (686, 583) on button[type='submit']
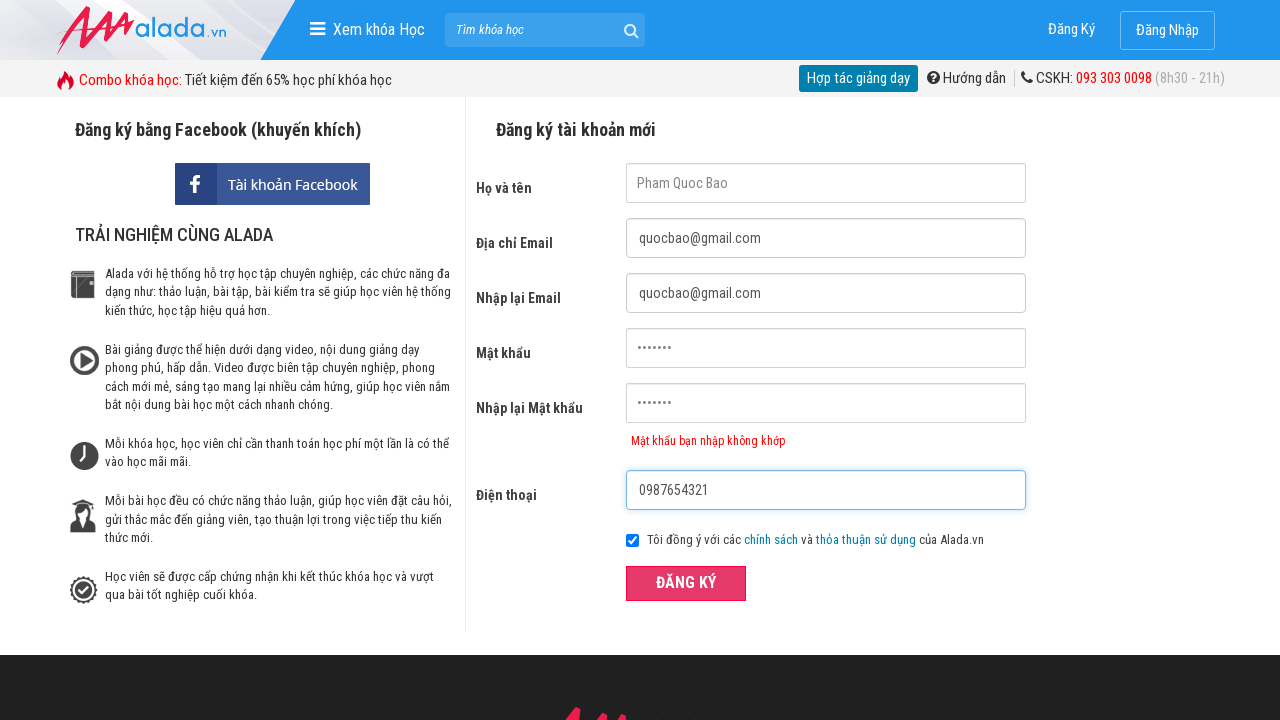

Confirm password error message appeared, validating password mismatch detection
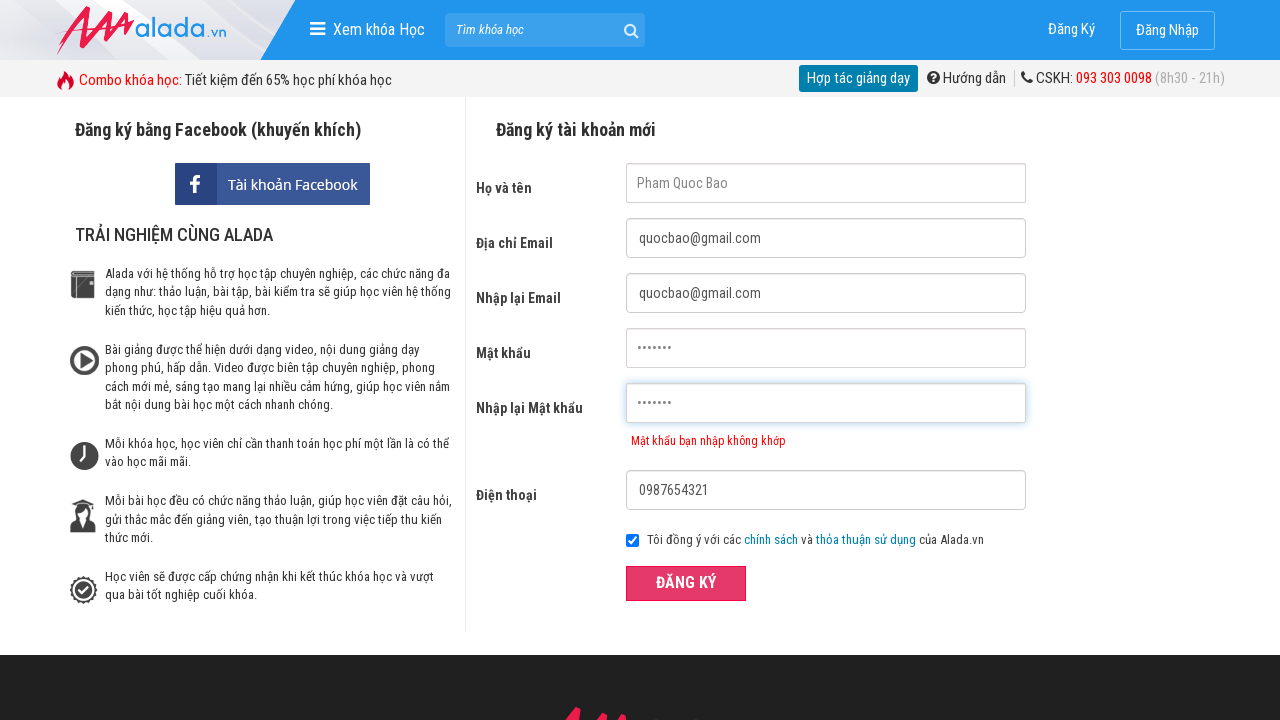

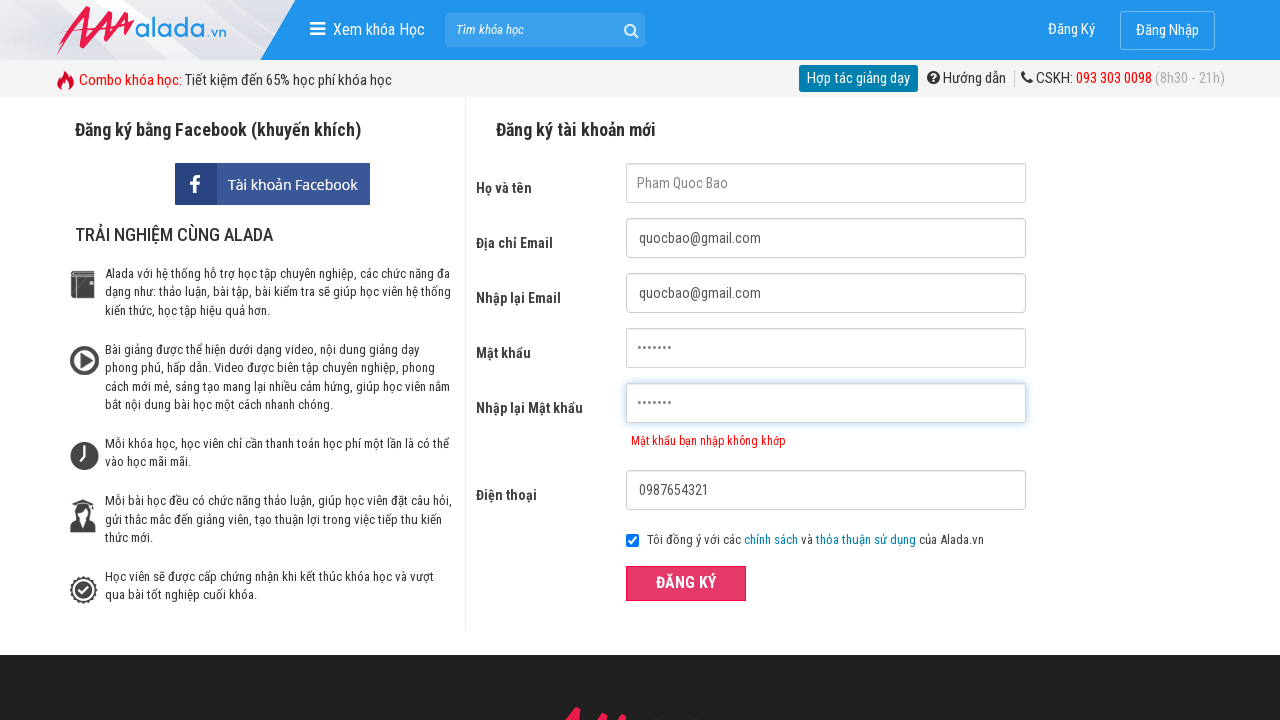